Tests navigation by clicking on the A/B Testing link, verifying the page title, then navigating back to the home page and verifying the home page title

Starting URL: https://practice.cydeo.com/

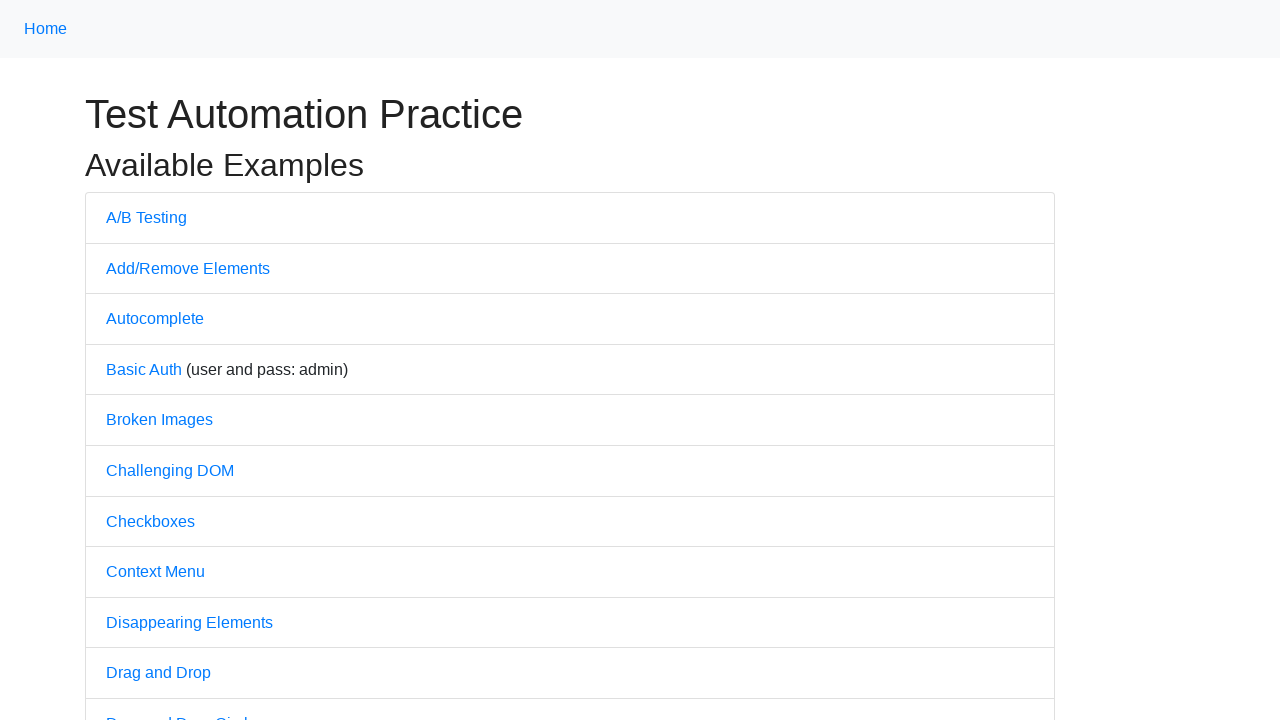

Clicked on A/B Testing link at (146, 217) on a:has-text('A/B')
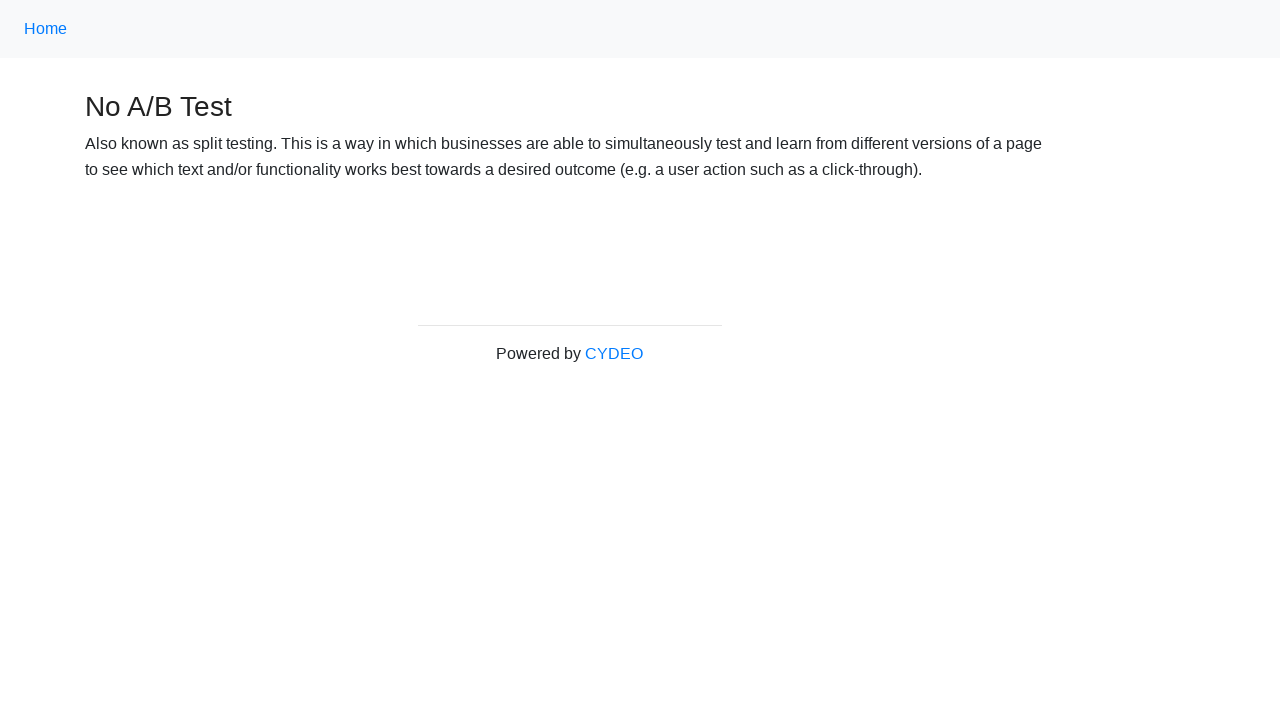

Page loaded after clicking A/B Testing link
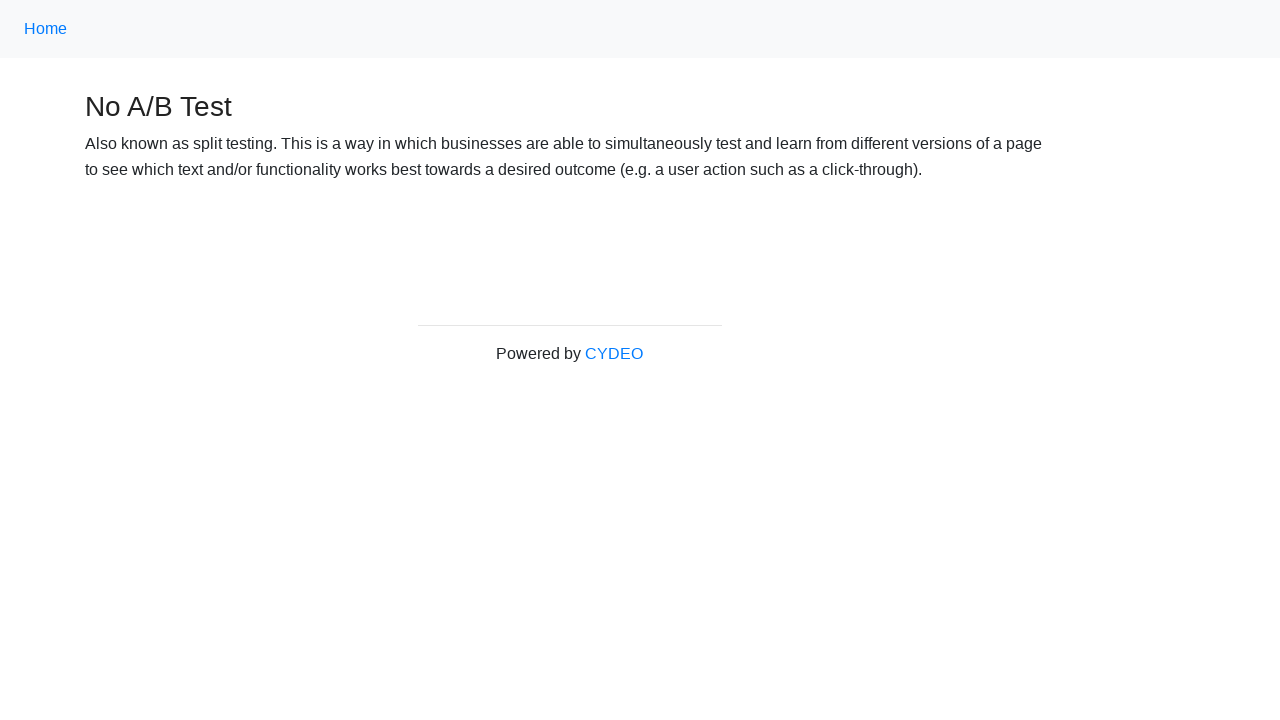

Verified page title is 'No A/B Test'
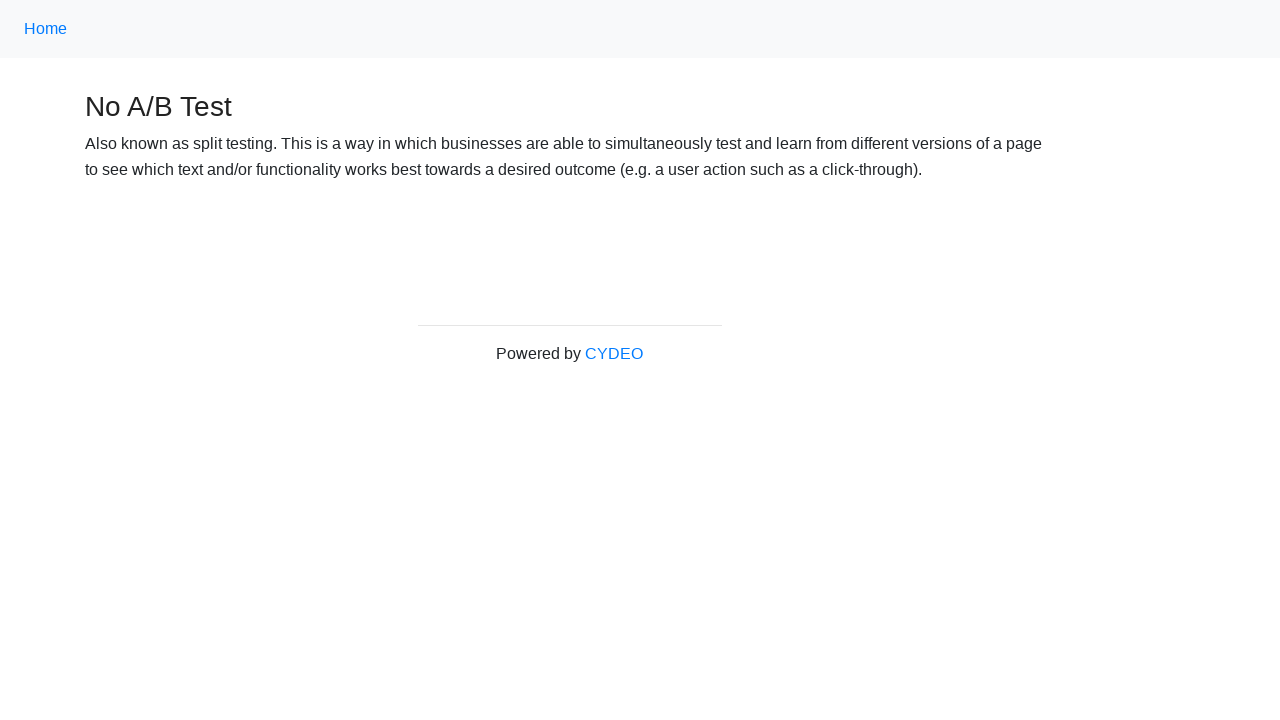

Navigated back to home page
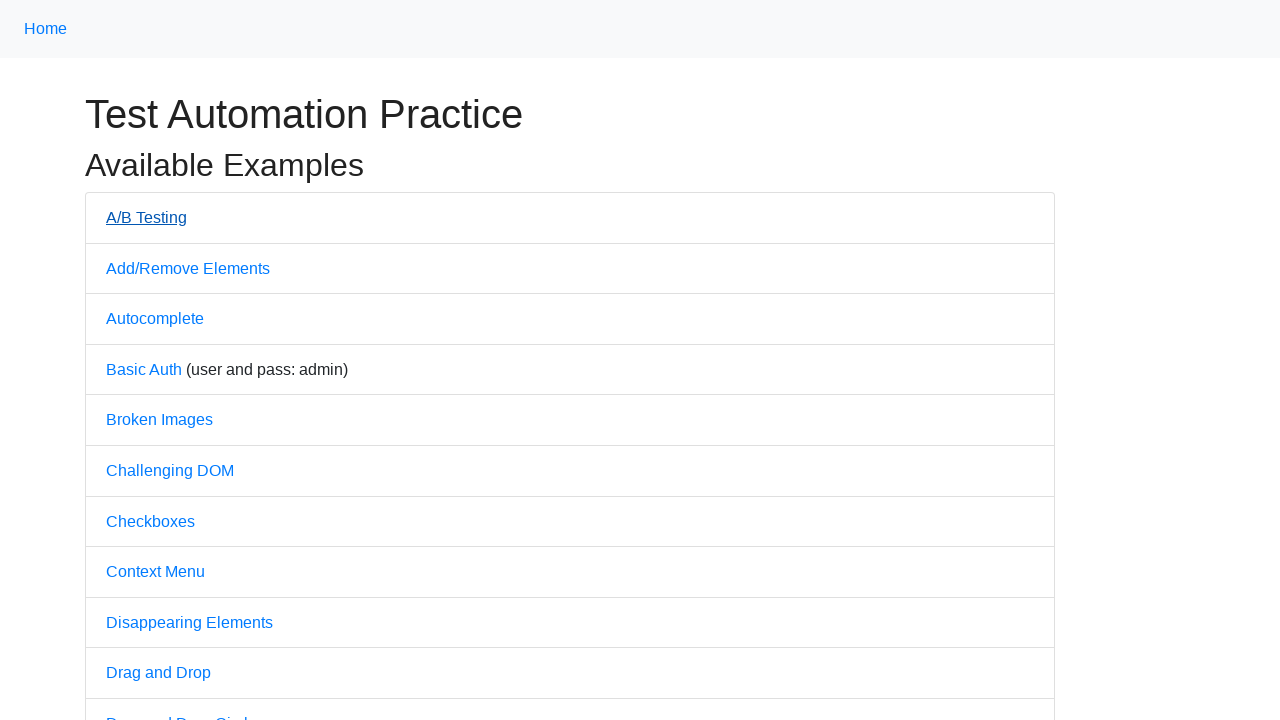

Home page loaded after navigation back
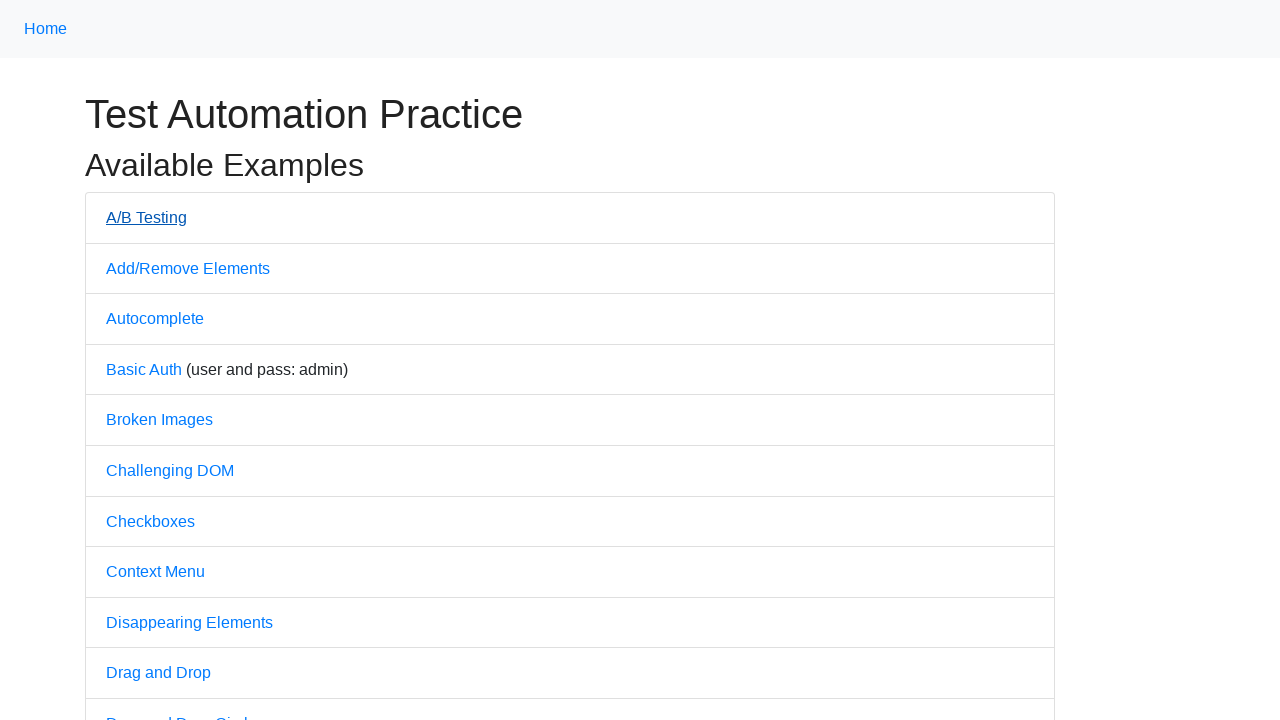

Verified home page title is 'Practice'
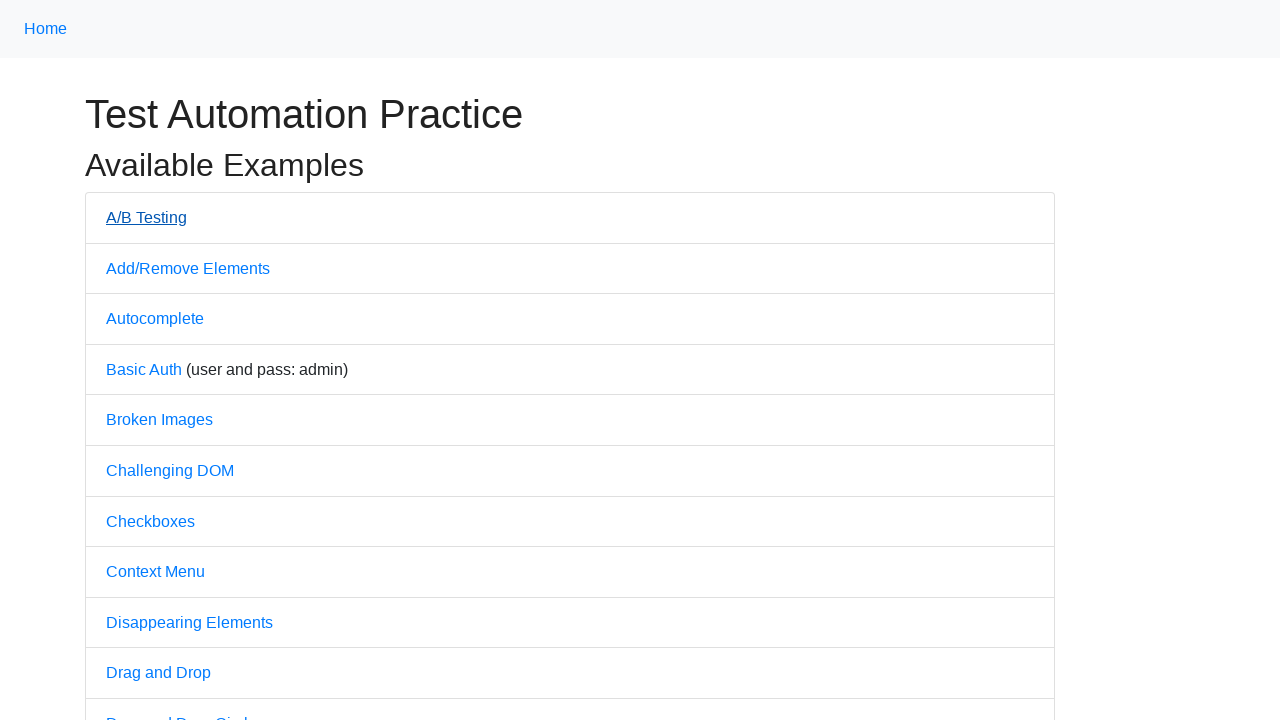

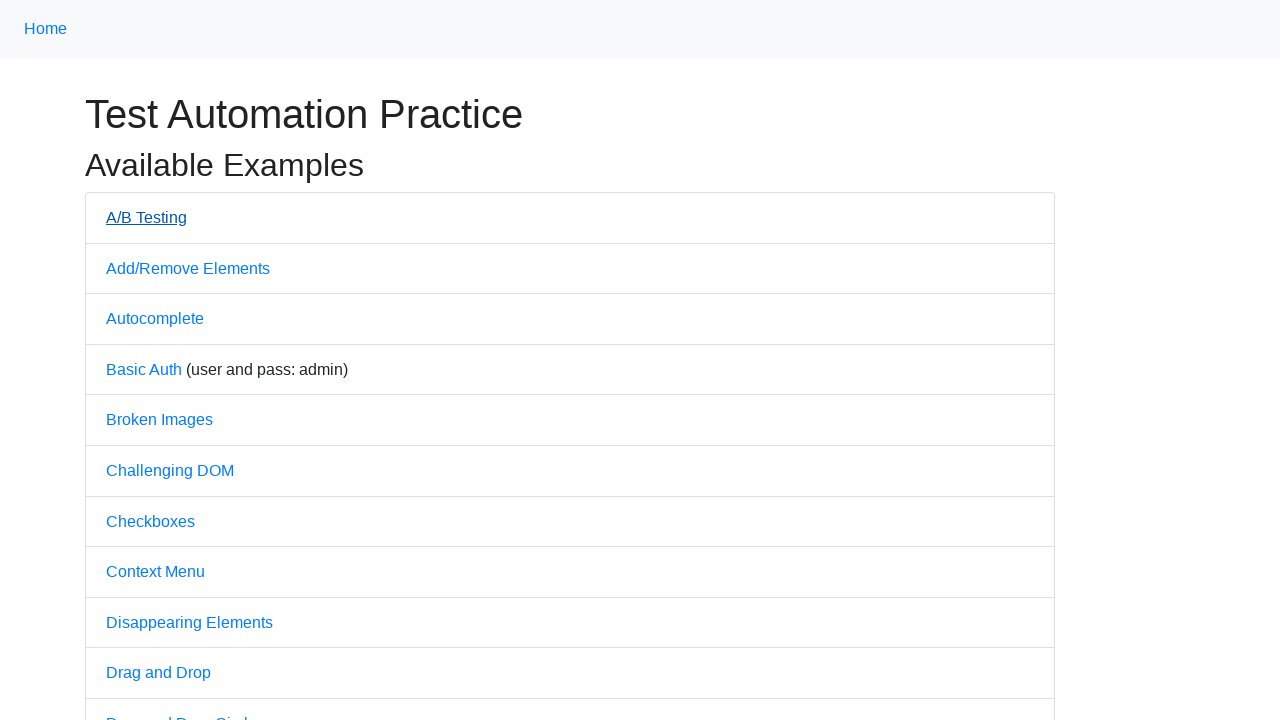